Navigates to the Wienerhaus coupon newsletter page and scrolls to the bottom of the page using keyboard navigation.

Starting URL: https://wienerhaus.it/coupon-newsletter

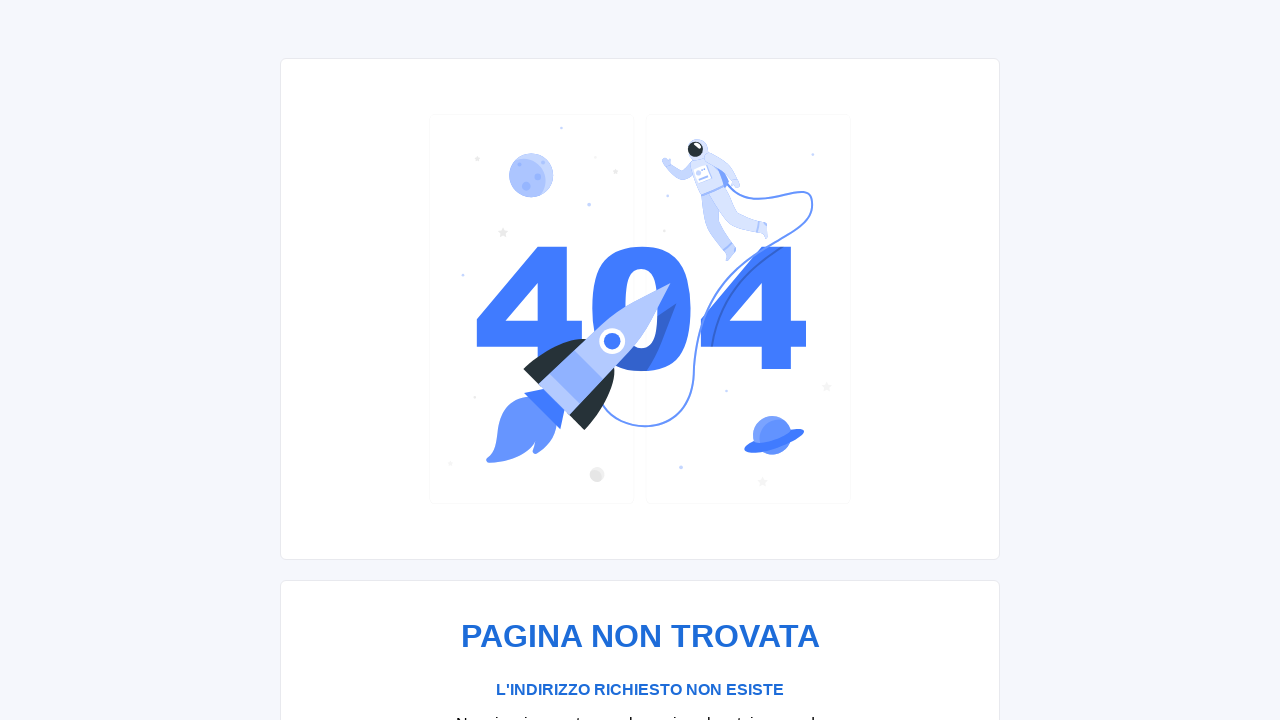

Navigated to Wienerhaus coupon newsletter page
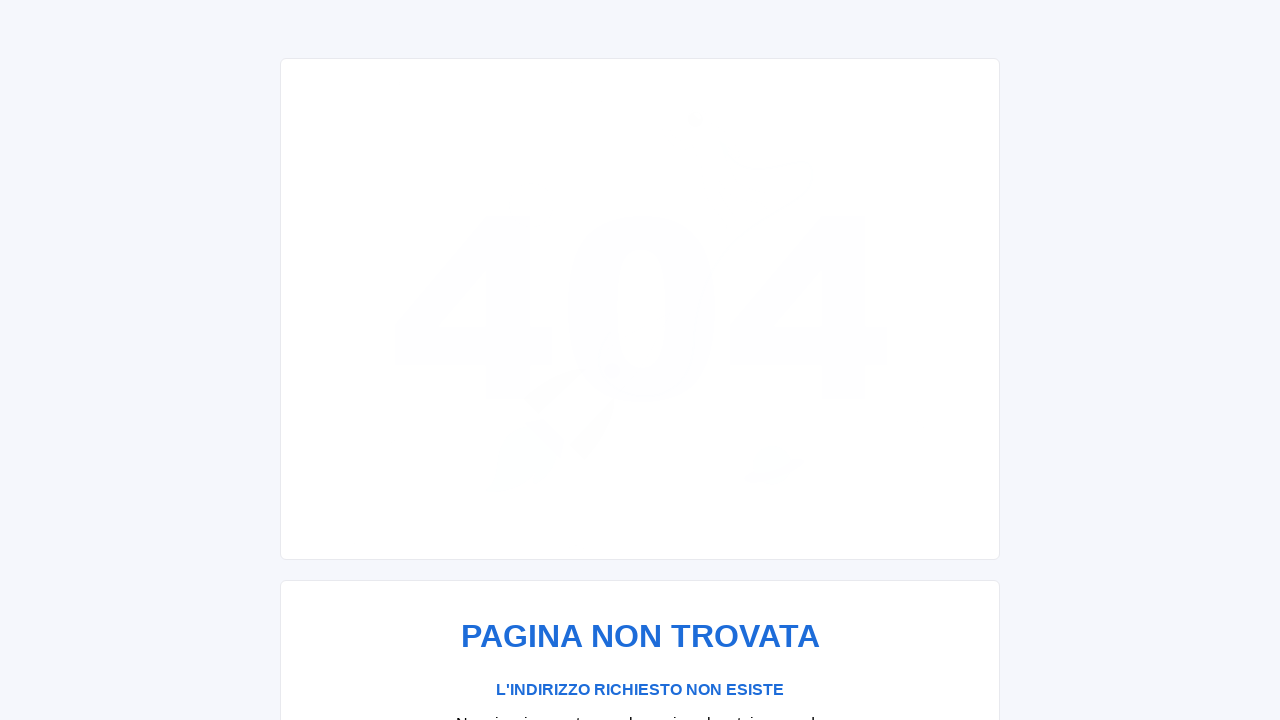

Pressed End key to scroll to bottom of page
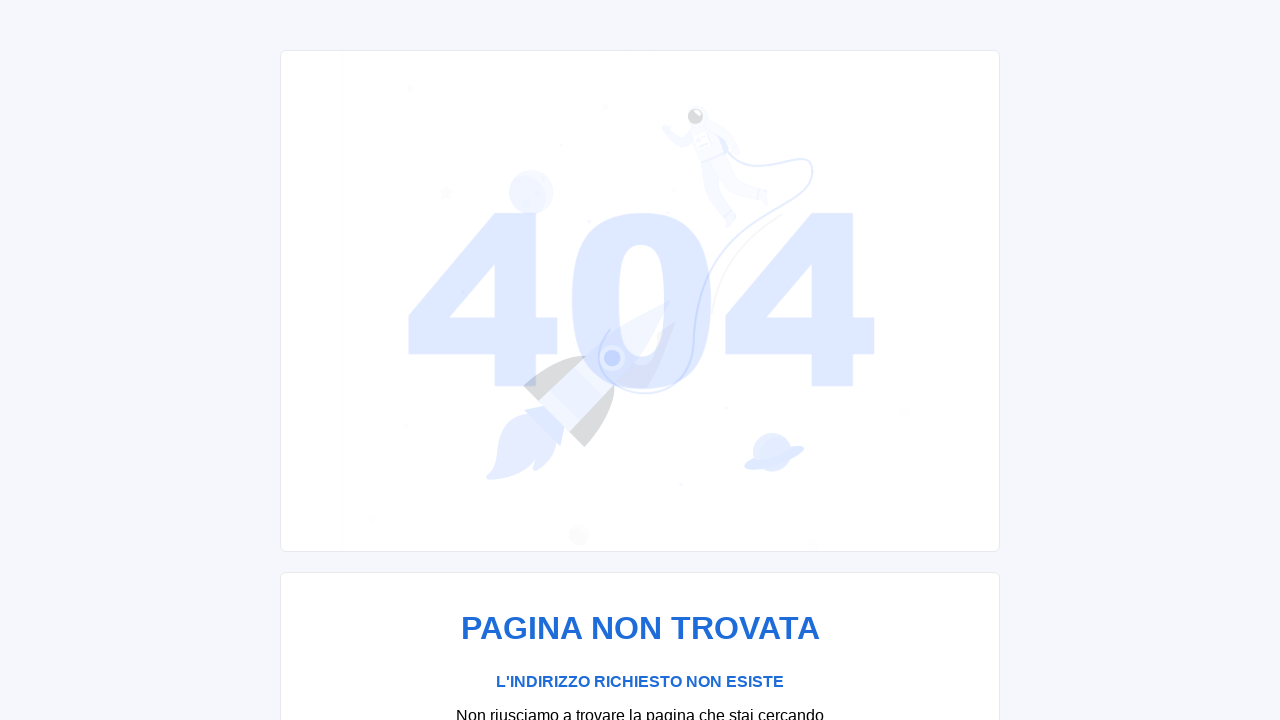

Waited 1 second for lazy-loaded content to load
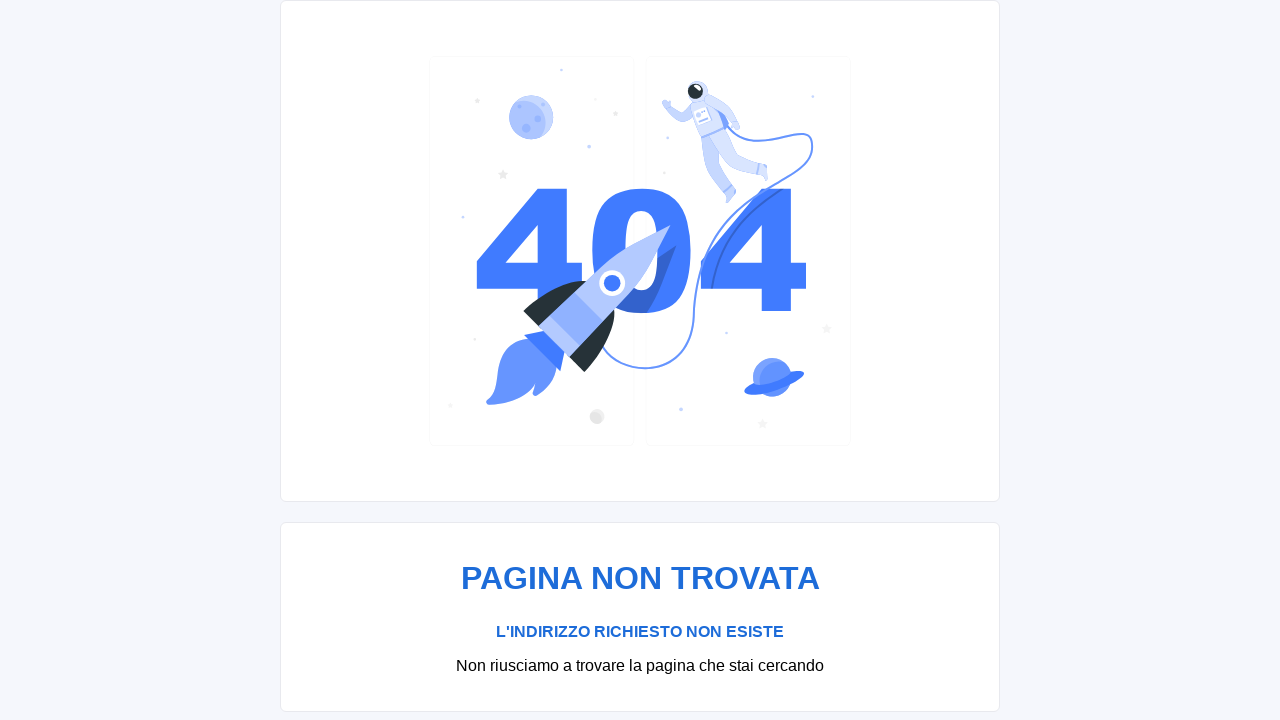

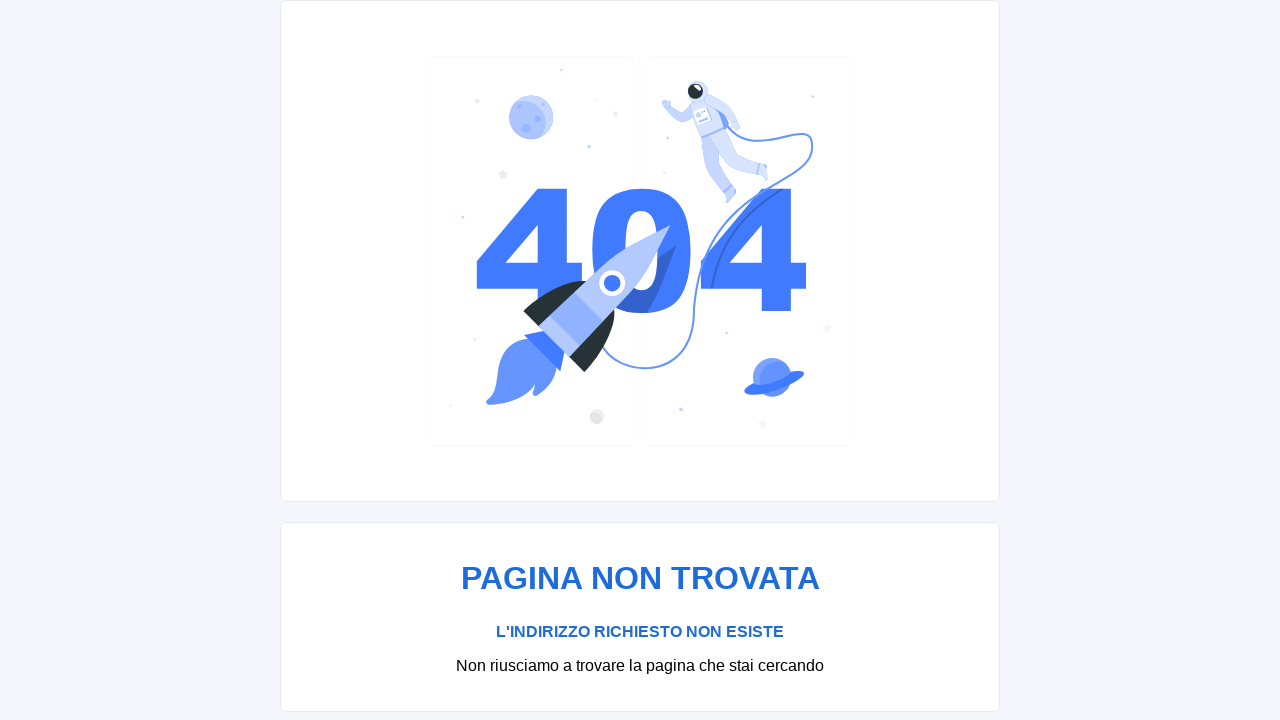